Tests injecting jQuery and jQuery Growl notification library into a webpage, then displays a growl notification message on the page.

Starting URL: http://the-internet.herokuapp.com

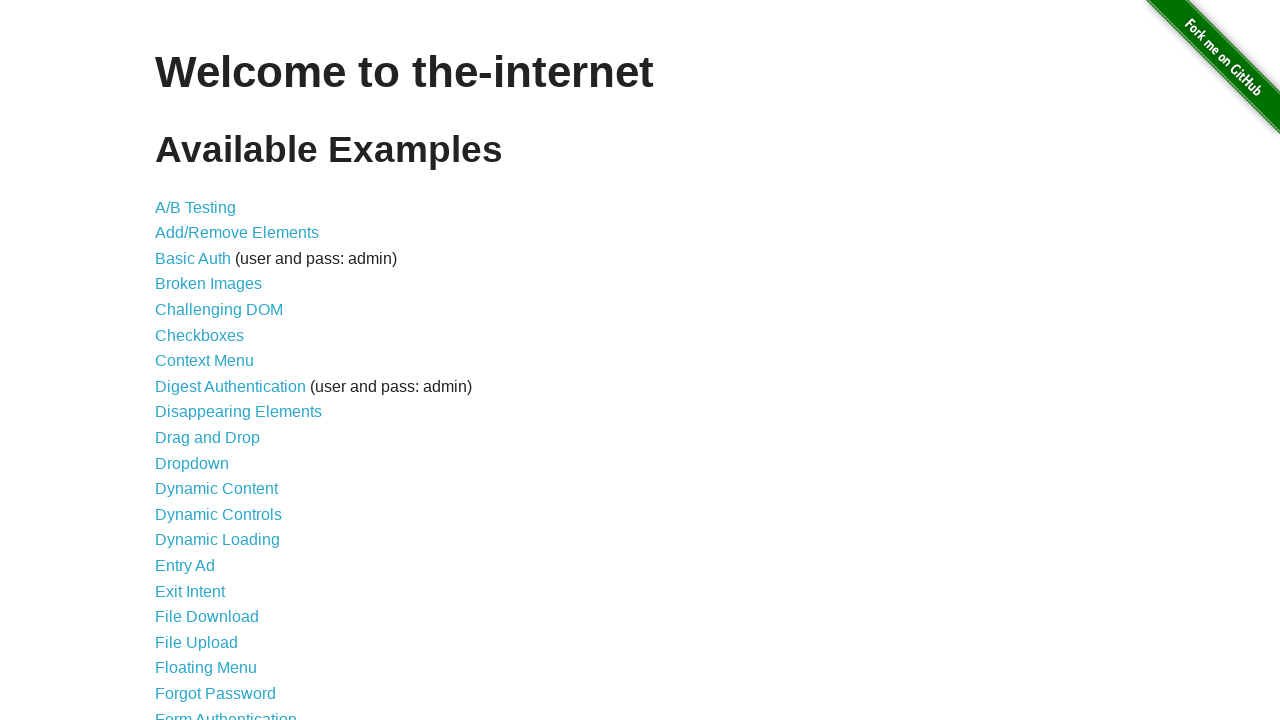

Injected jQuery library into page if not already present
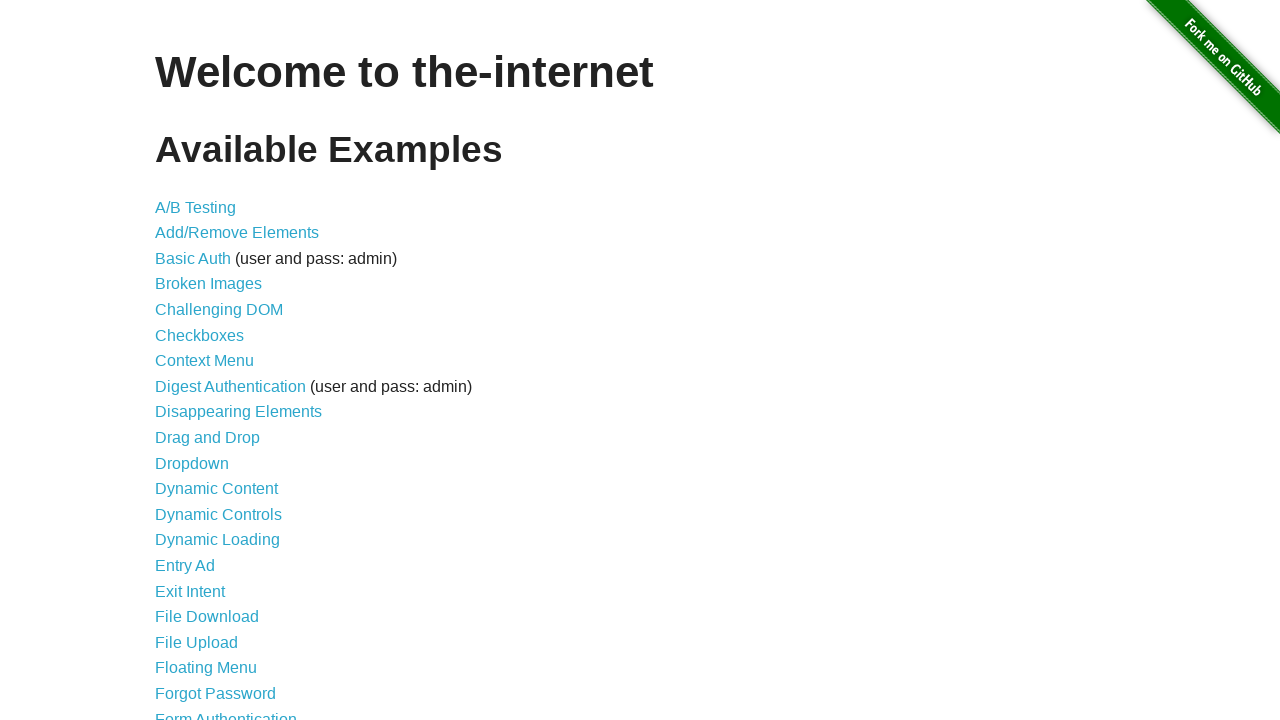

jQuery library loaded and ready
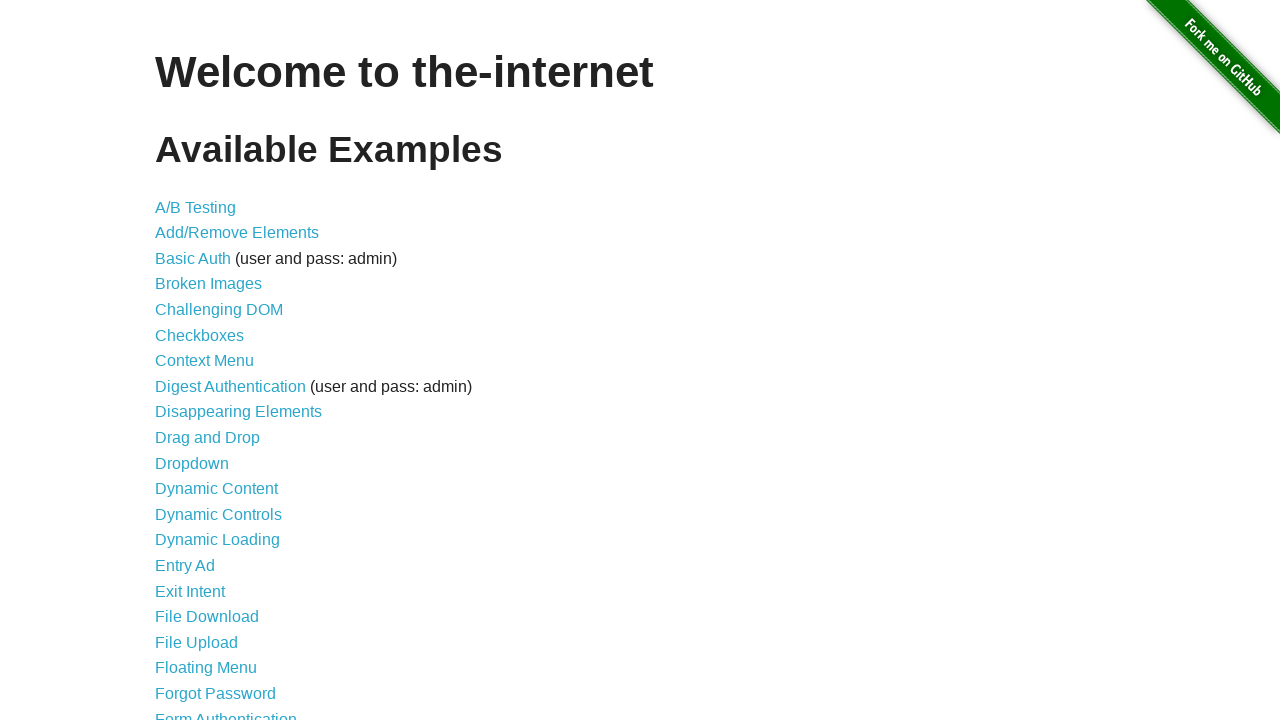

Injected jQuery Growl library into page
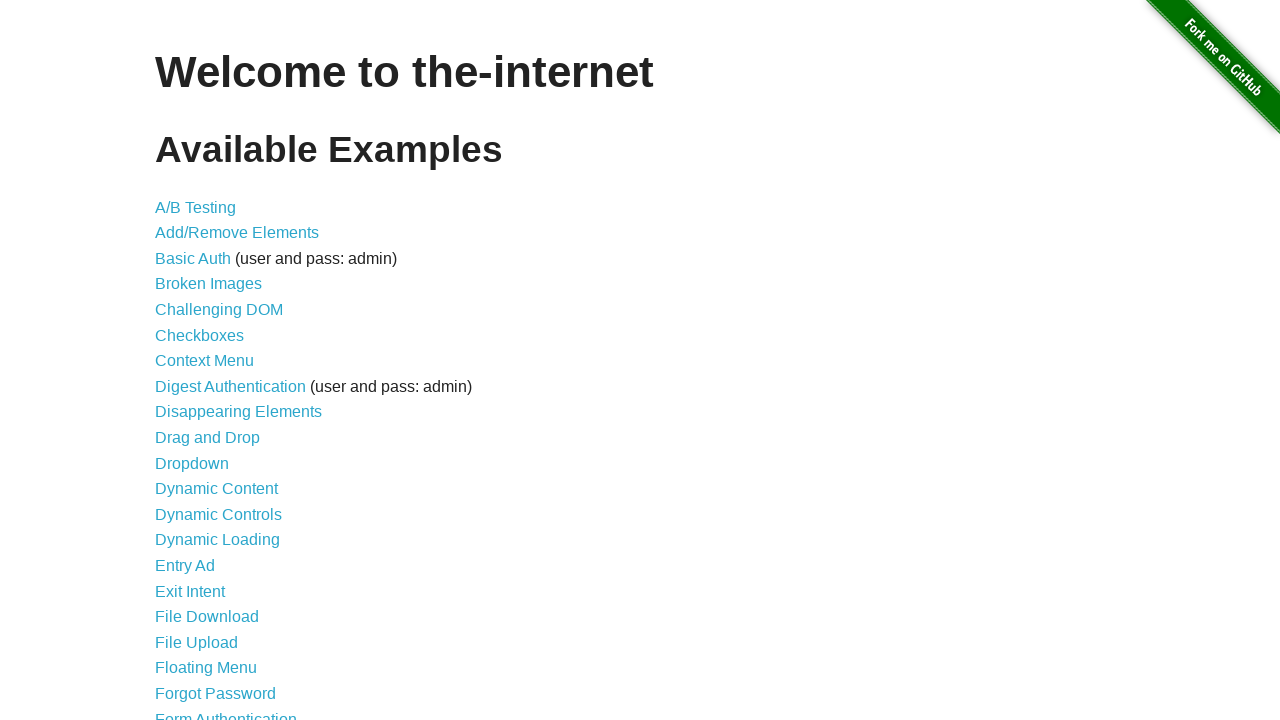

Waited for jQuery Growl script to load
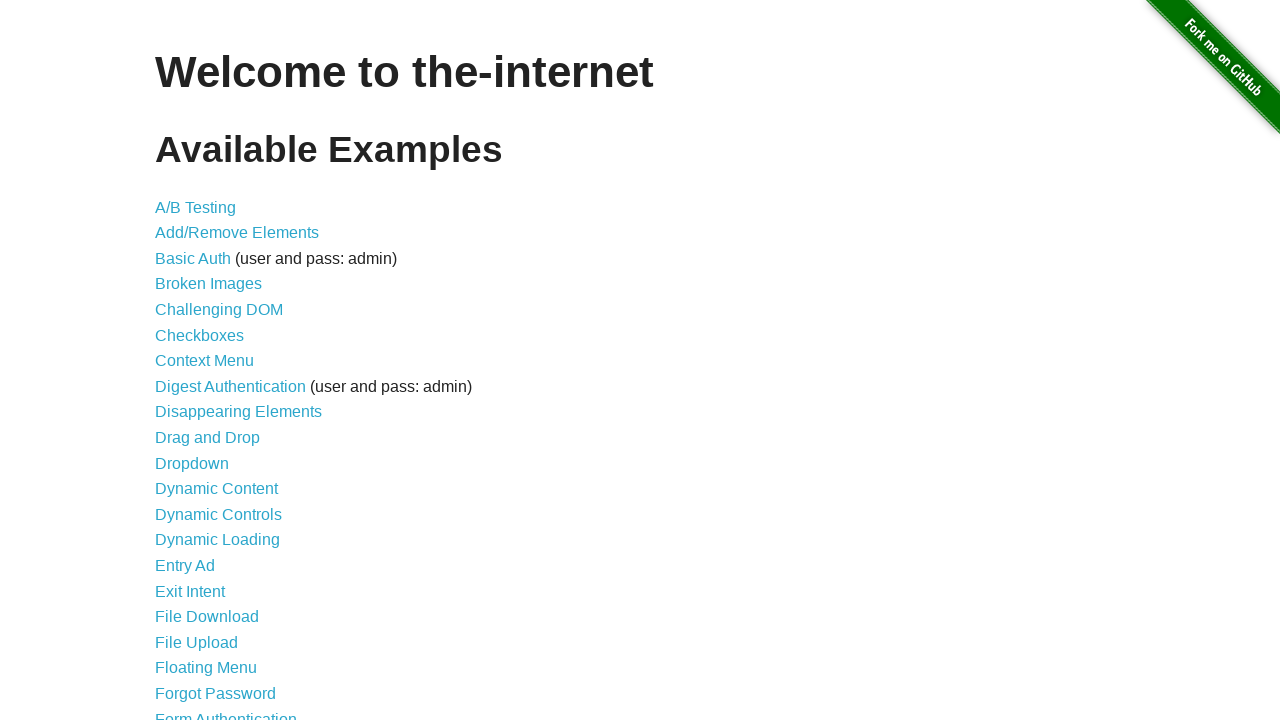

Injected jQuery Growl stylesheet into page
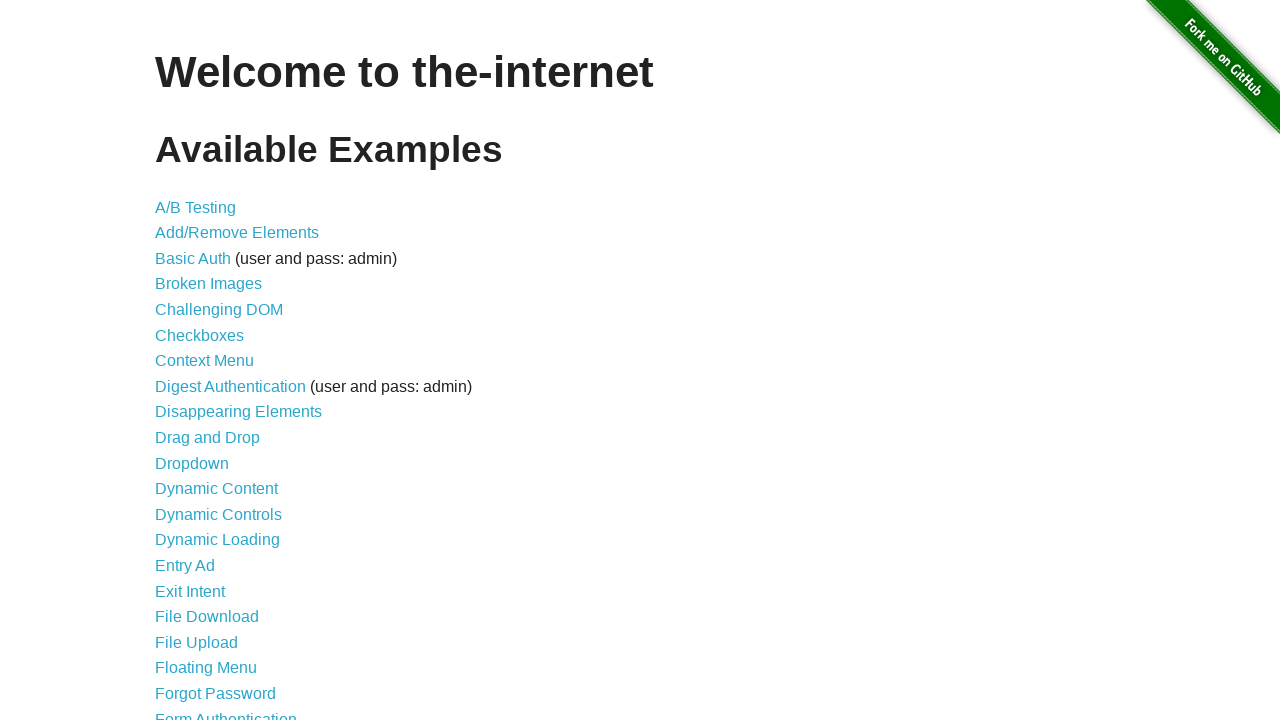

Waited for jQuery Growl styles to apply
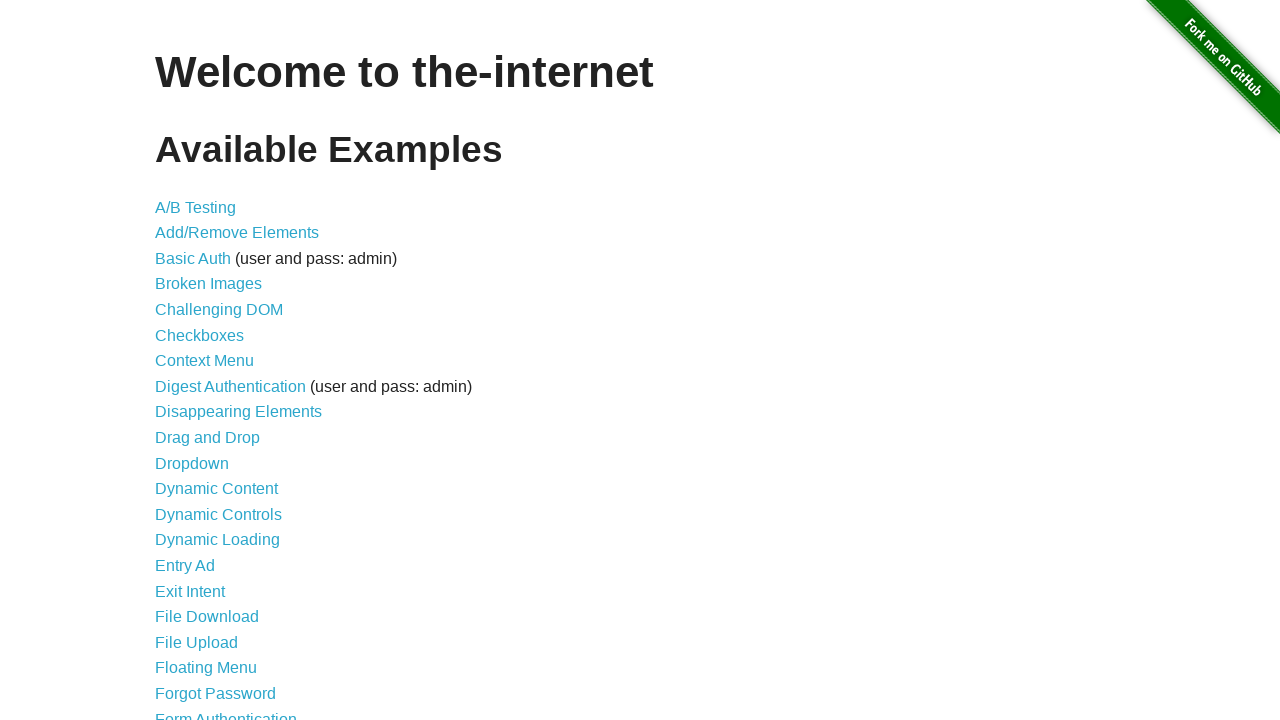

Displayed jQuery Growl notification with title 'GET' and message '/'
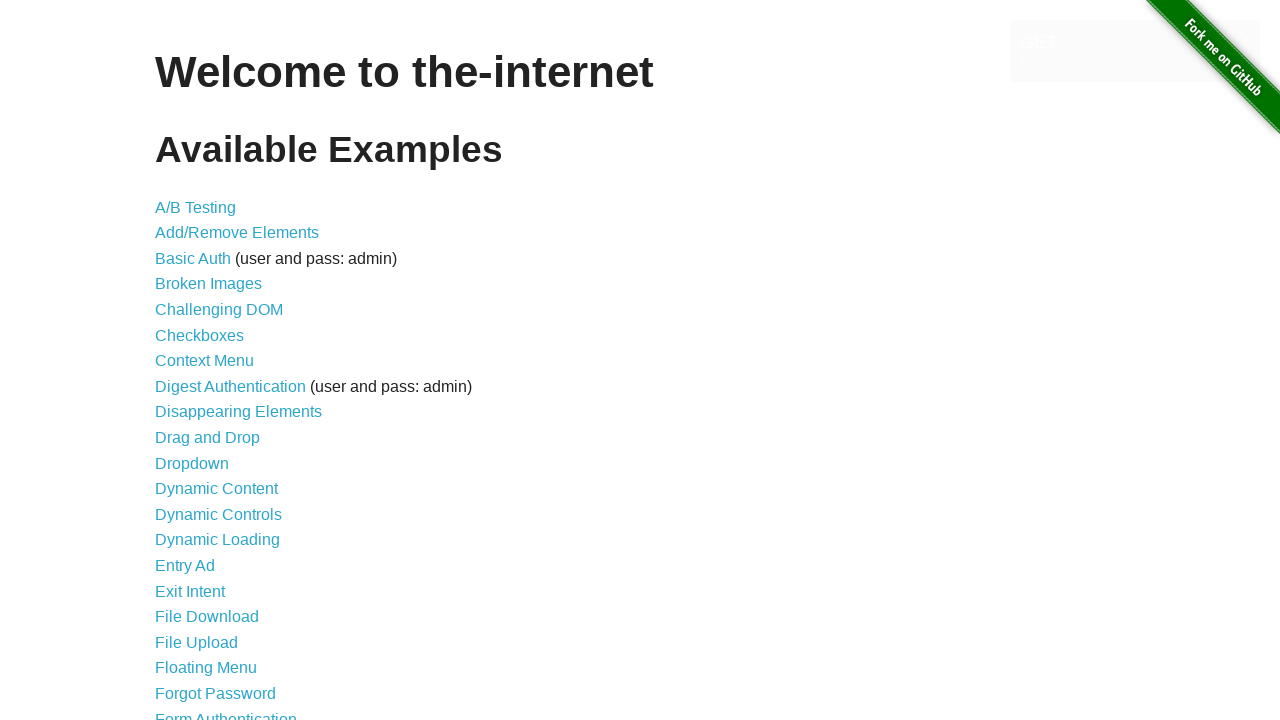

Waited to observe the growl notification on the page
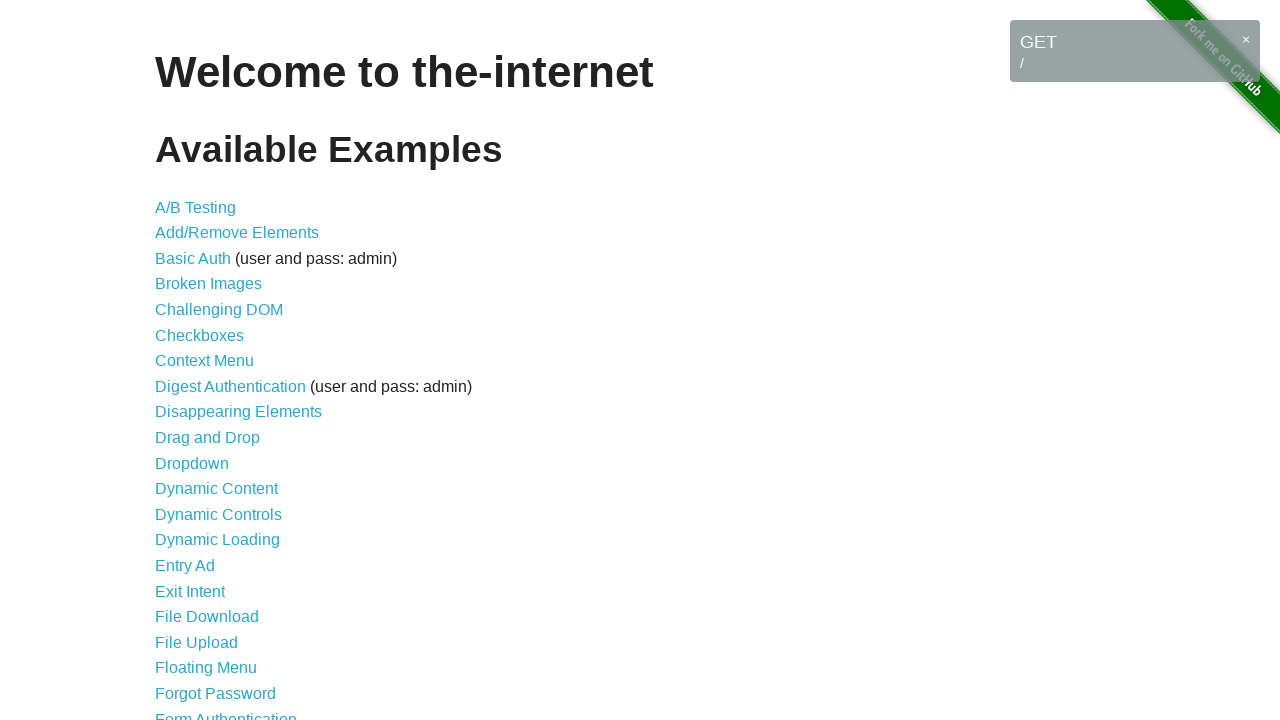

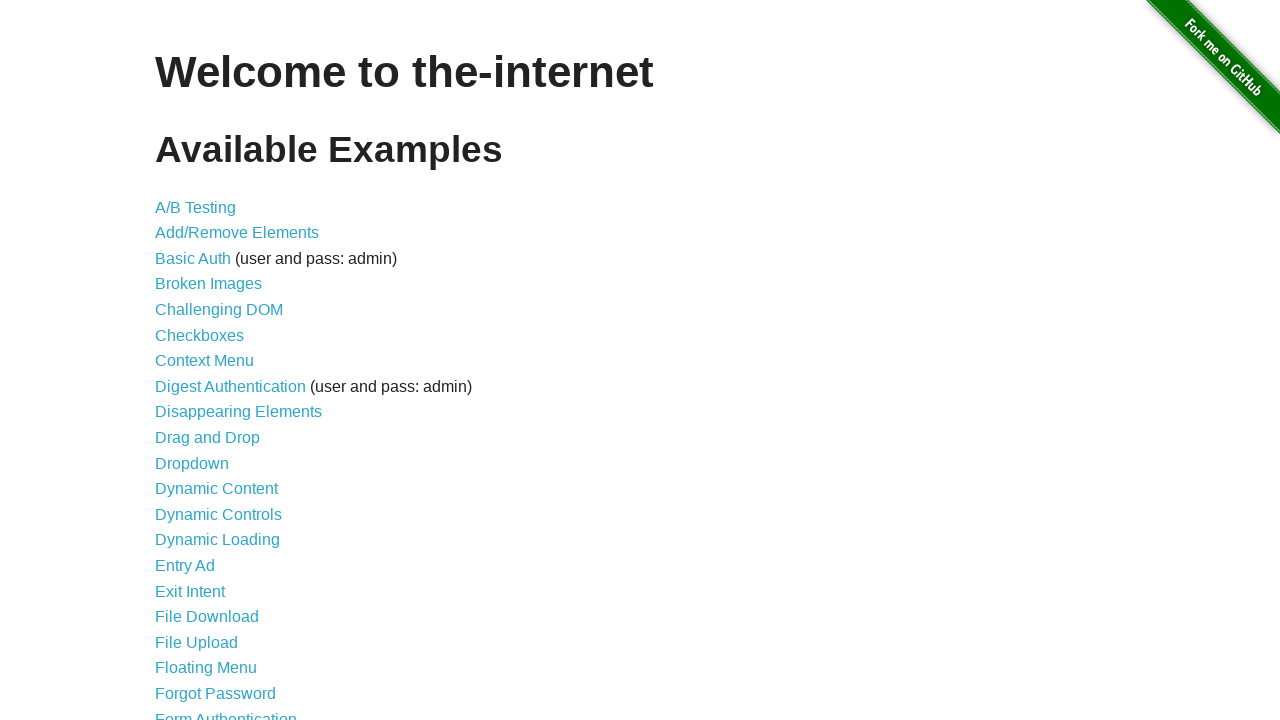